Tests various checkbox interactions on a demo page including clicking checkboxes, verifying states, and interacting with dropdown checkboxes

Starting URL: https://leafground.com/checkbox.xhtml

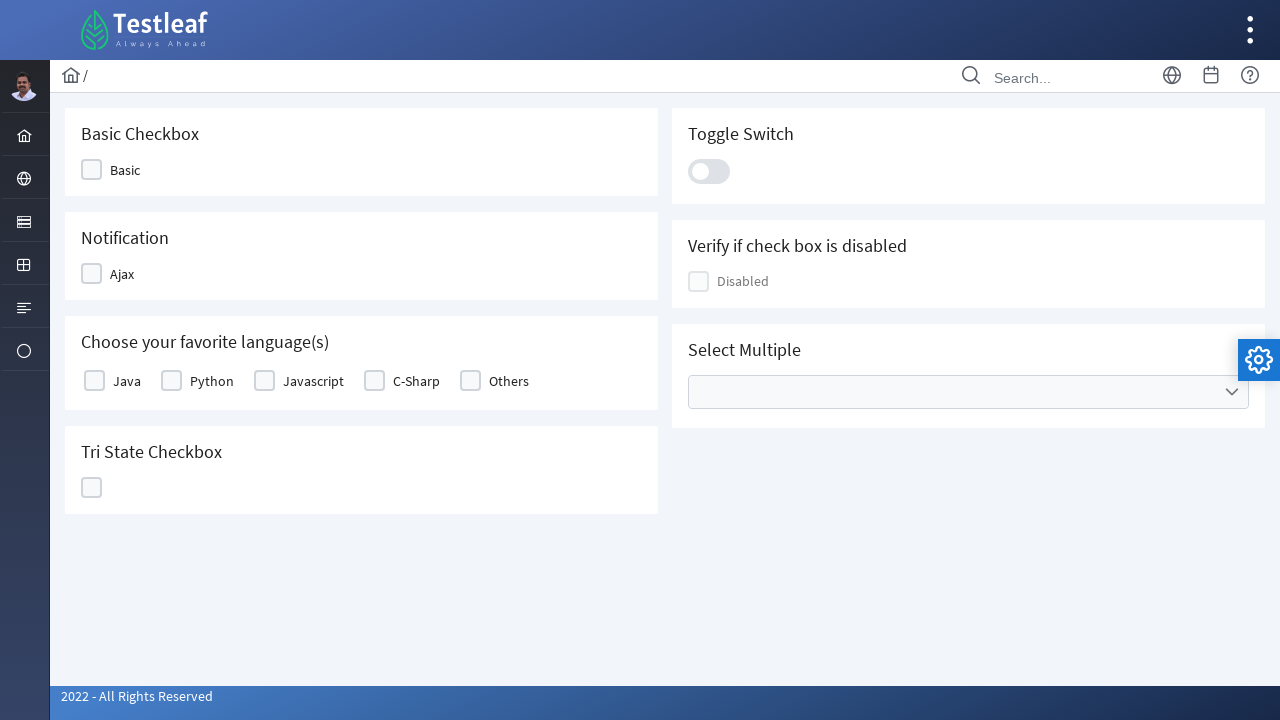

Clicked first checkbox at (118, 170) on xpath=//div[@id='j_idt87:j_idt89']
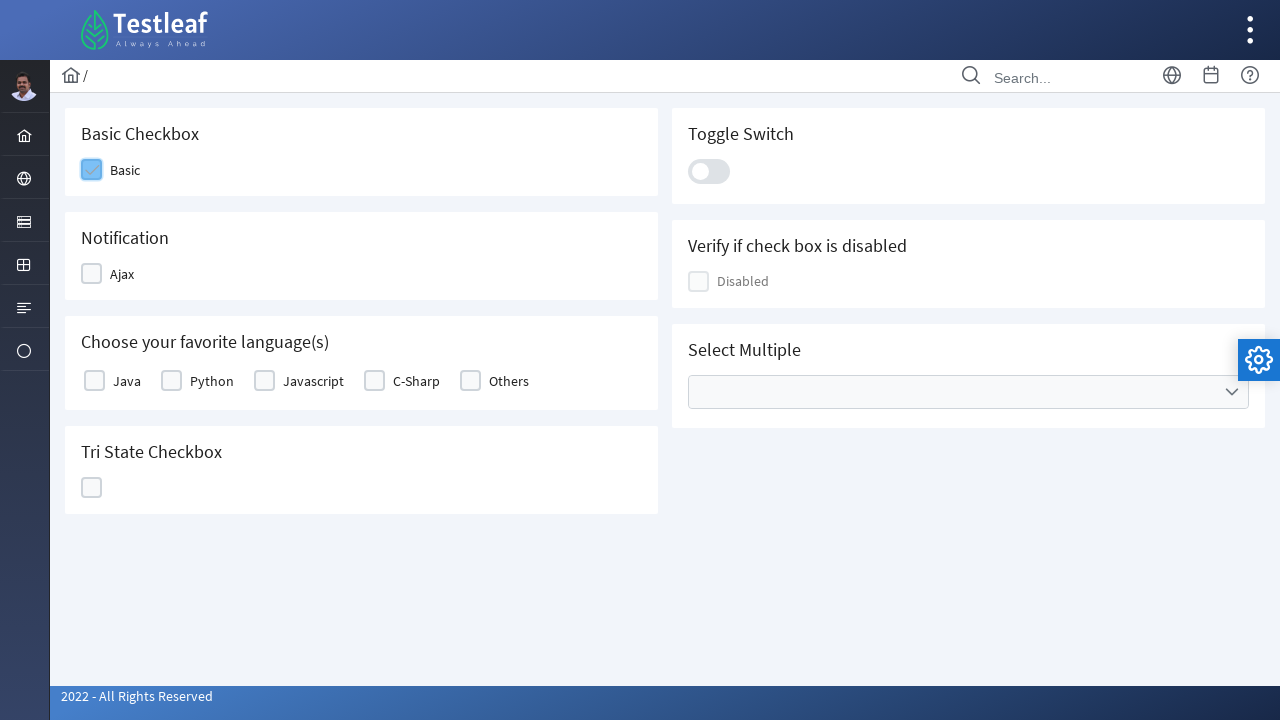

Clicked Ajax checkbox at (122, 274) on xpath=//span[text()='Ajax']
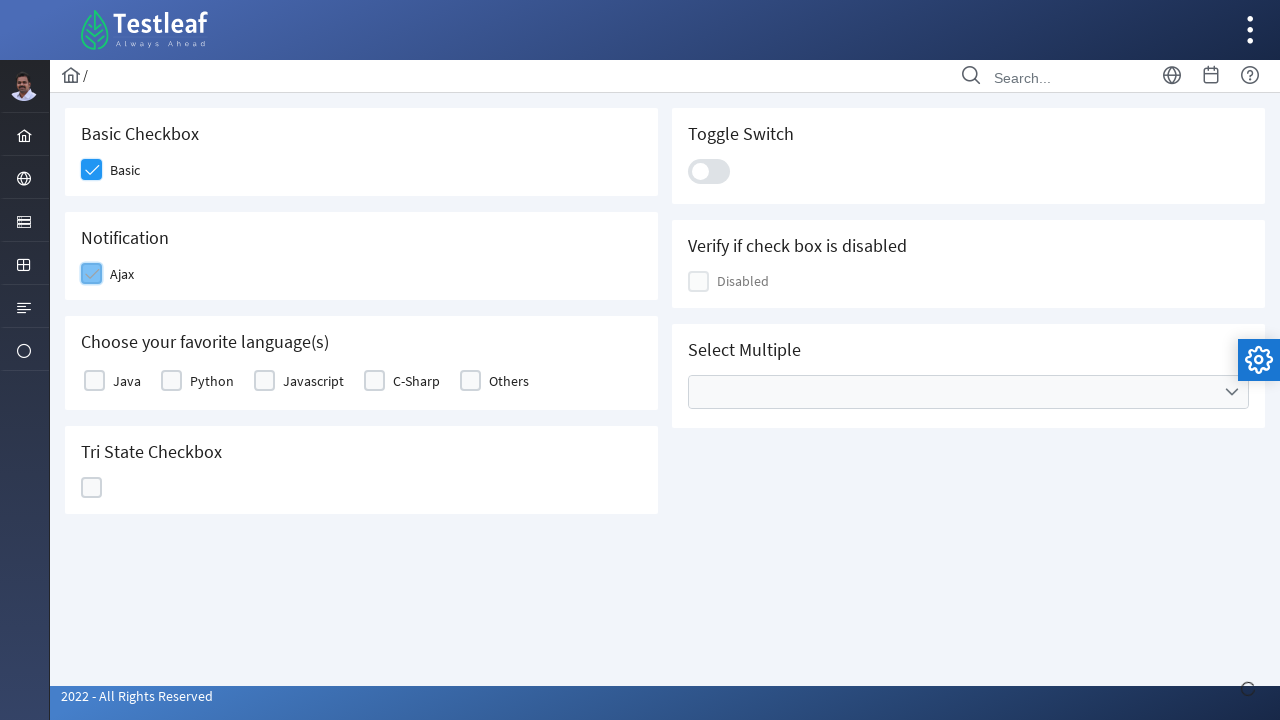

Clicked Java checkbox at (127, 381) on xpath=//label[text()='Java']
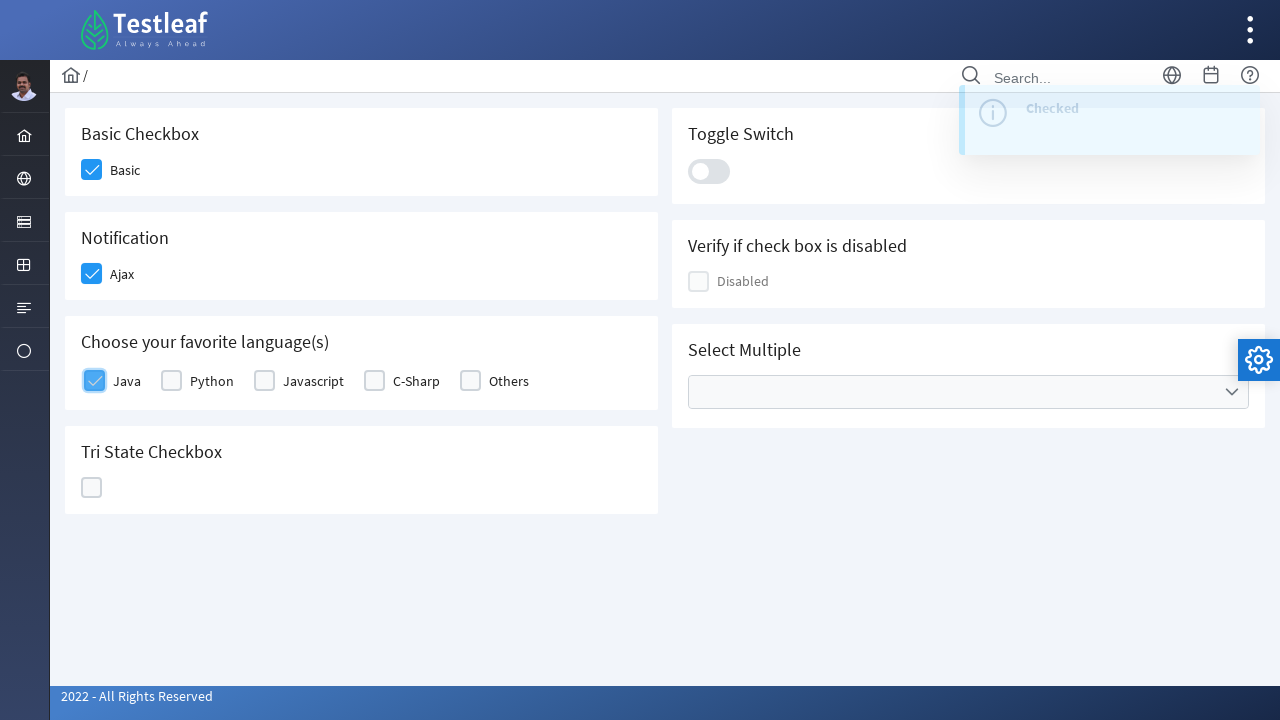

Clicked tri-state checkbox at (92, 488) on xpath=//div[@id='j_idt87:ajaxTriState']
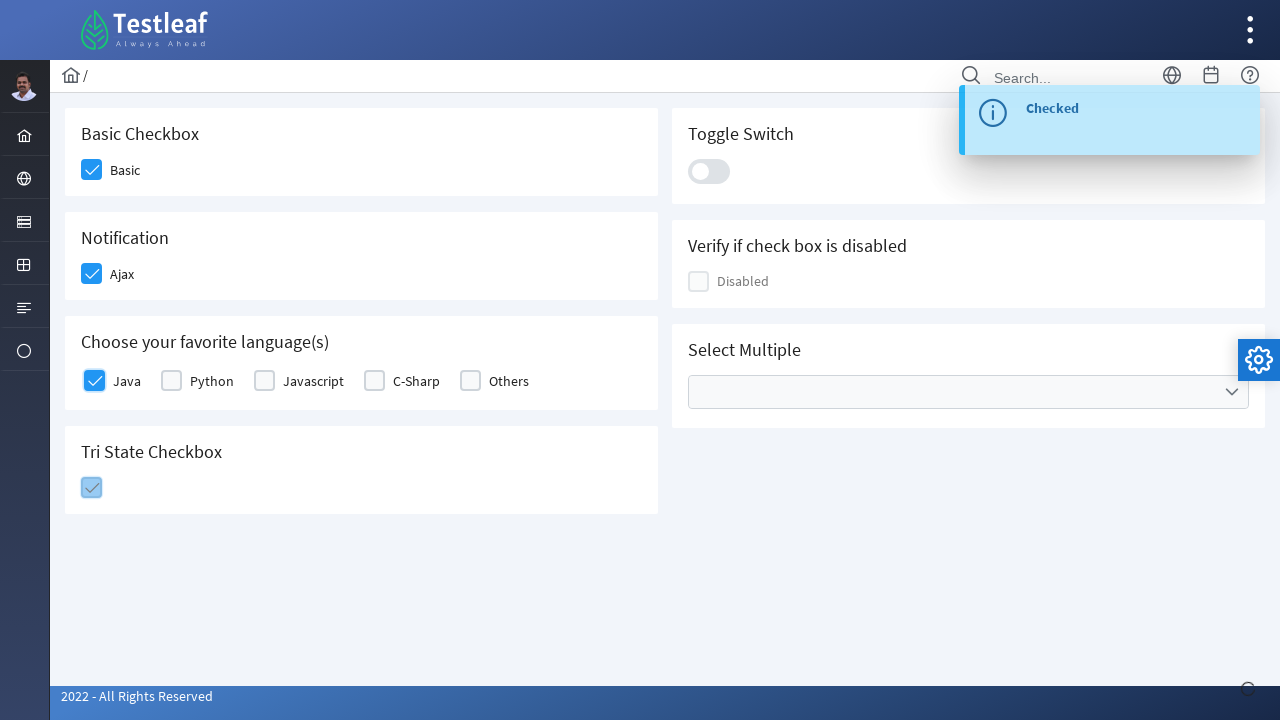

Clicked another checkbox at (709, 171) on xpath=//div[@id='j_idt87:j_idt100']
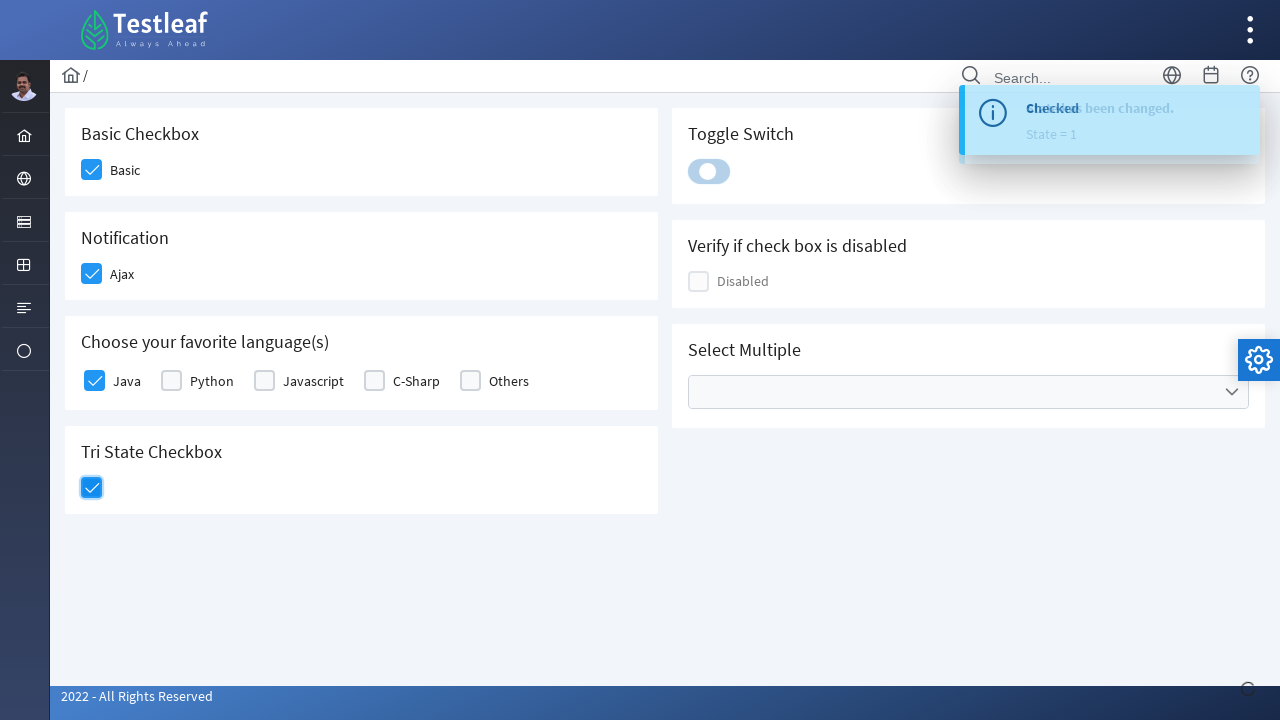

Located checkbox element to check enabled status
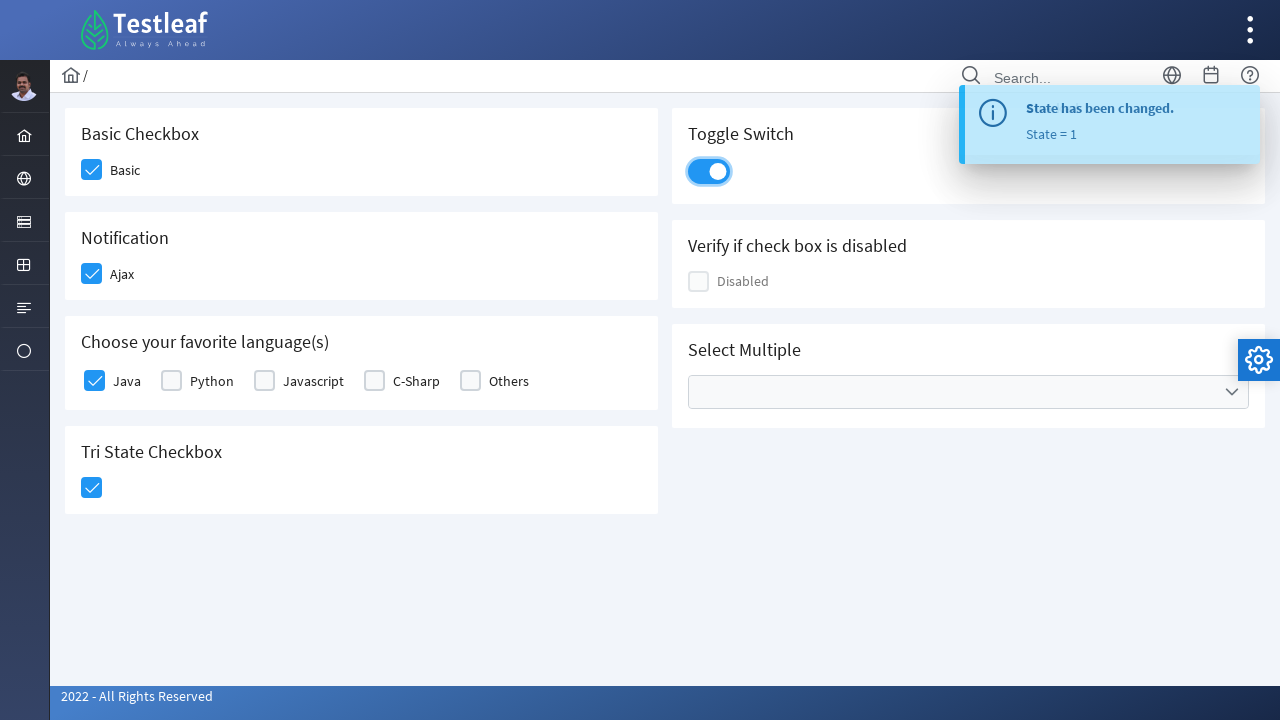

Verified checkbox enabled status
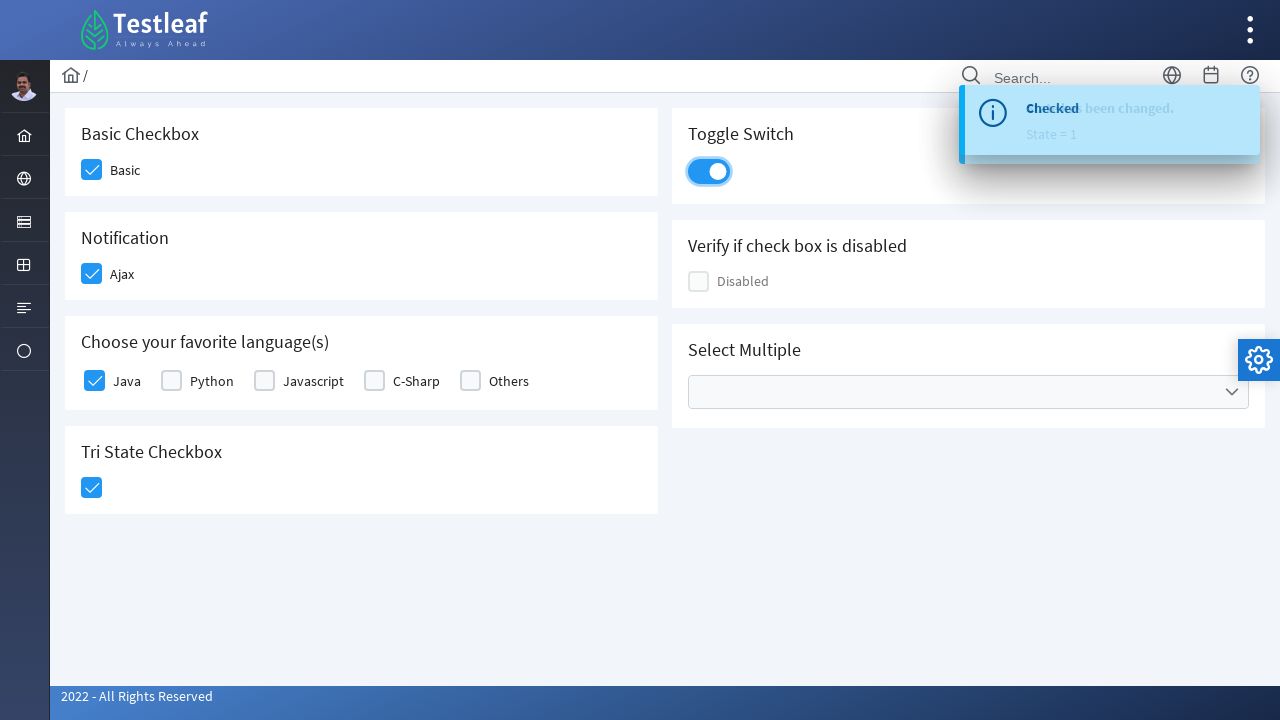

Clicked dropdown triangle icon to expand dropdown checkboxes at (1232, 392) on xpath=//span[@class='ui-icon ui-icon-triangle-1-s']
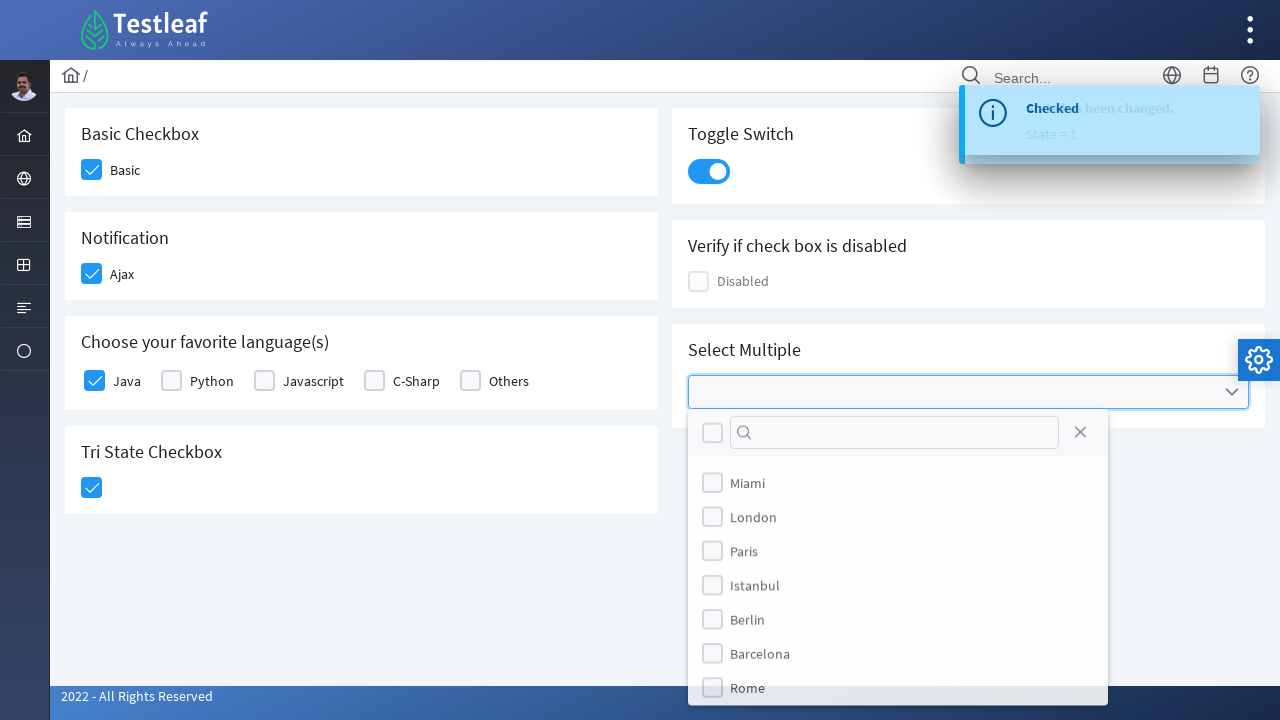

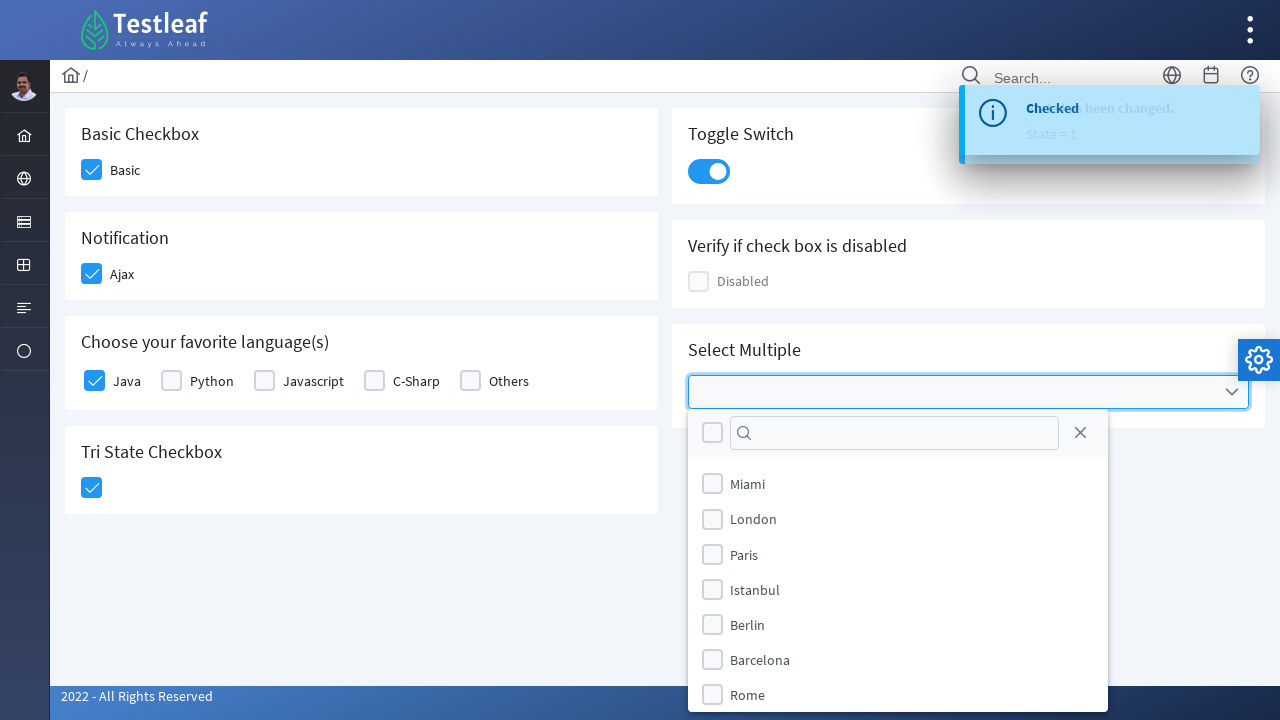